Tests various scrolling functionalities on a web page including scrolling to bottom, top, horizontal, and vertical directions

Starting URL: https://www.hyrtutorials.com/p/basic-controls.html

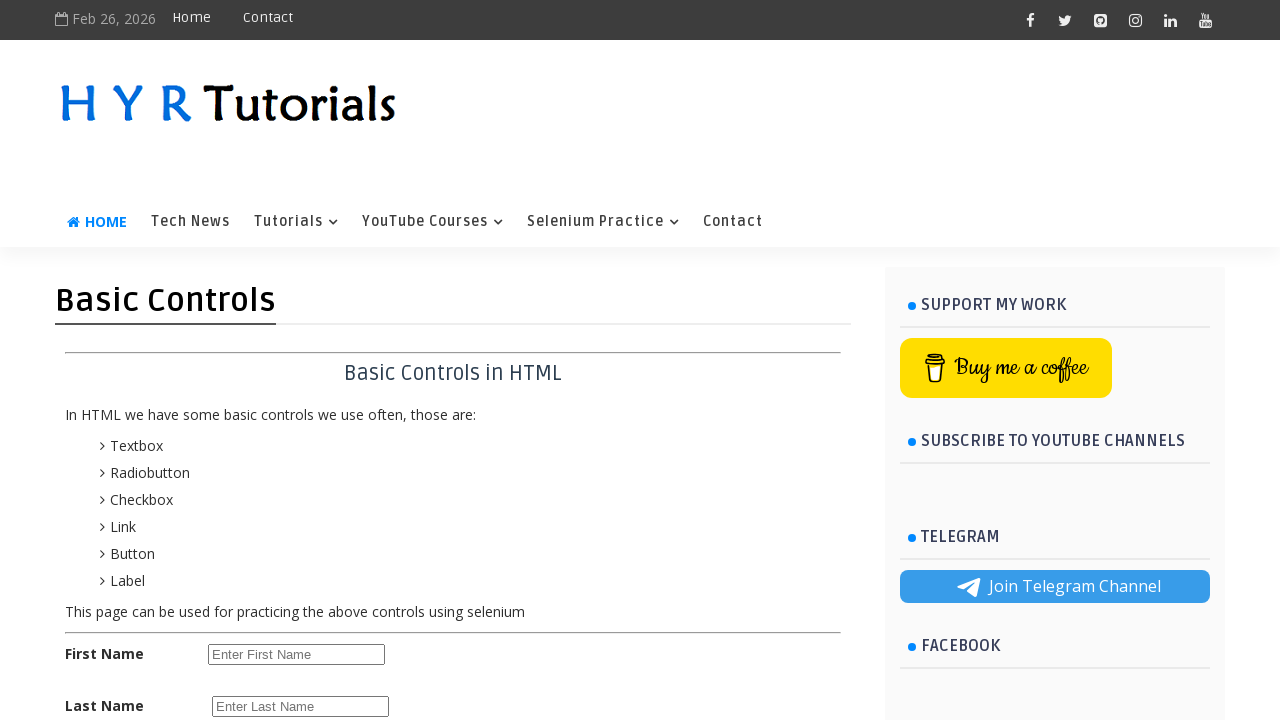

Scrolled to complete bottom of the page
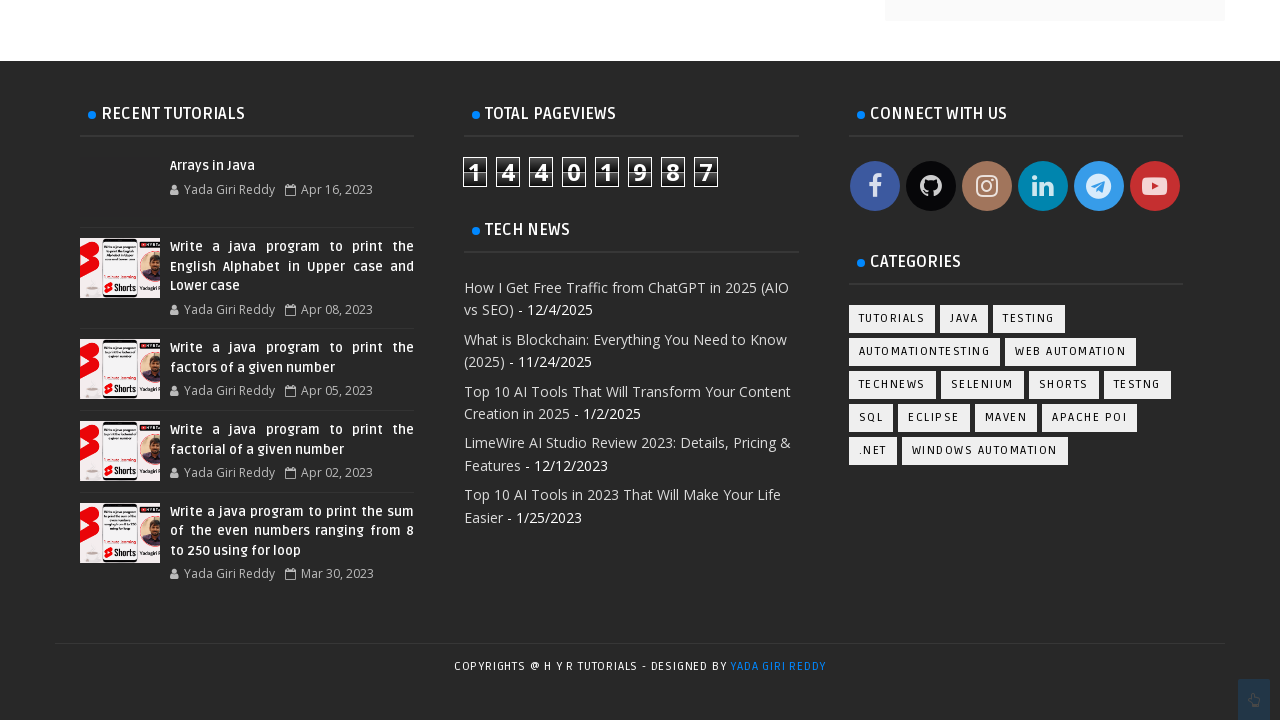

Waited 2 seconds for page to settle after scrolling to bottom
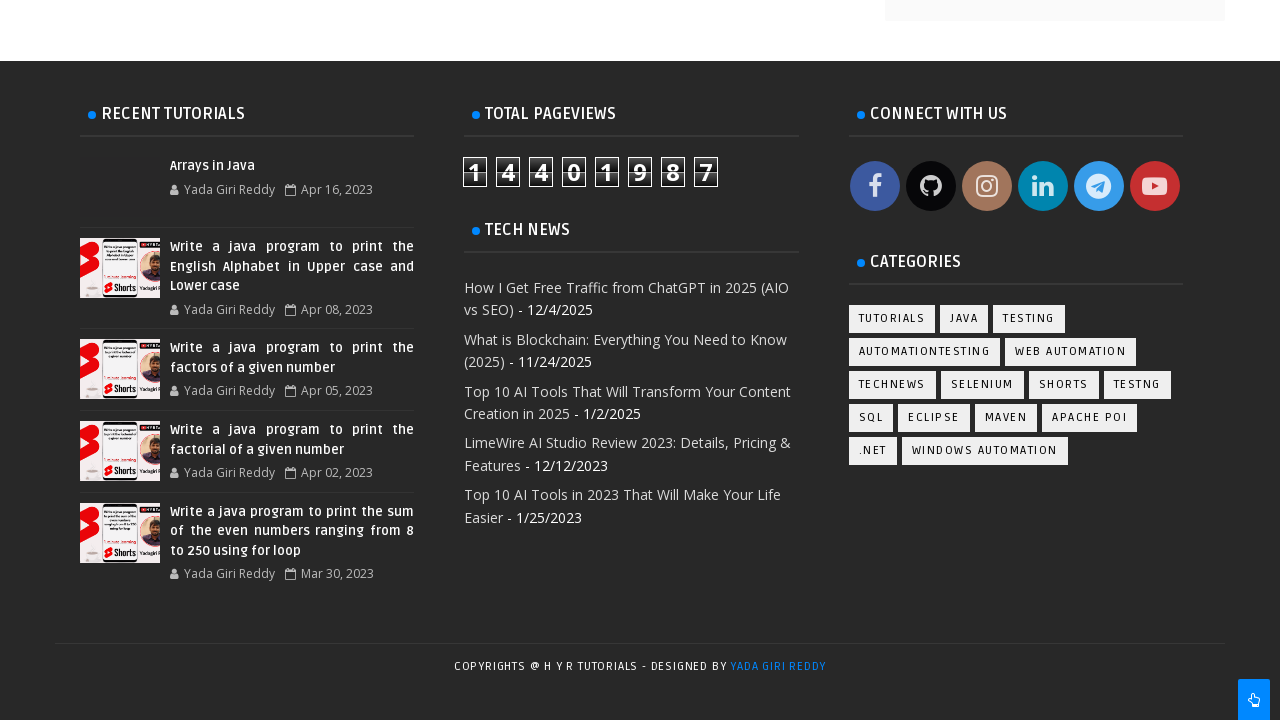

Scrolled to complete top of the page
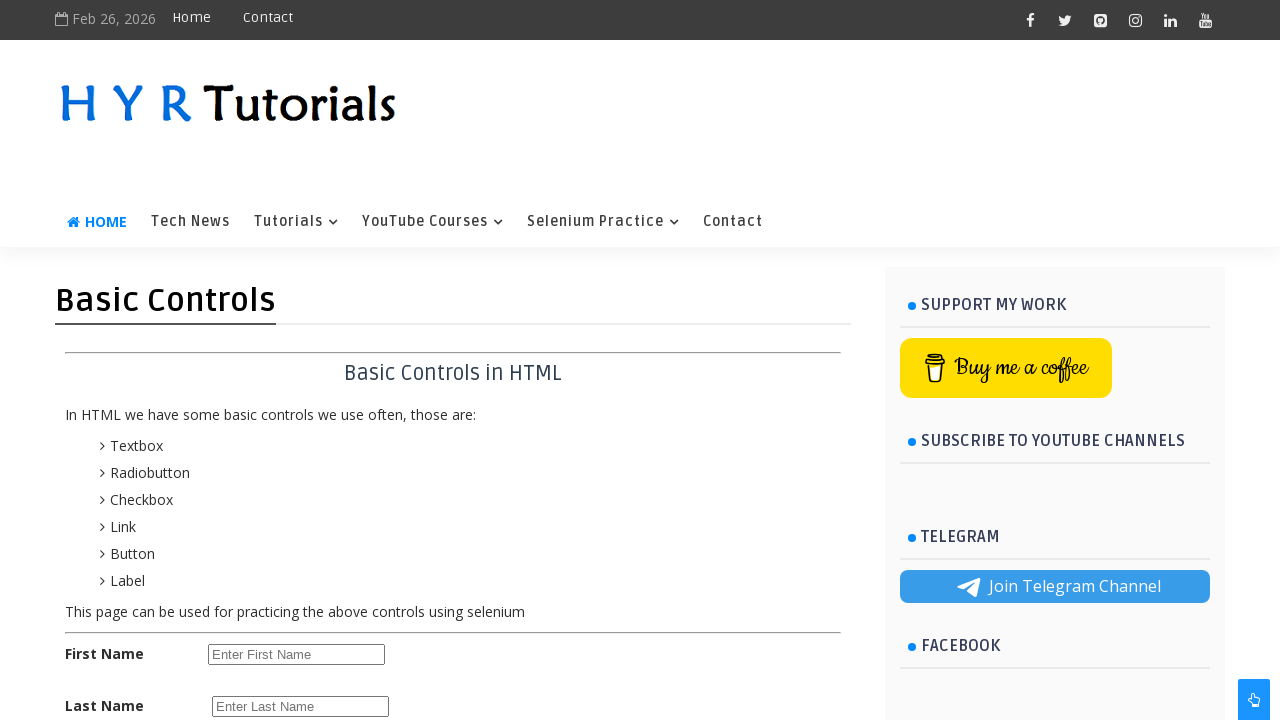

Waited 2 seconds for page to settle after scrolling to top
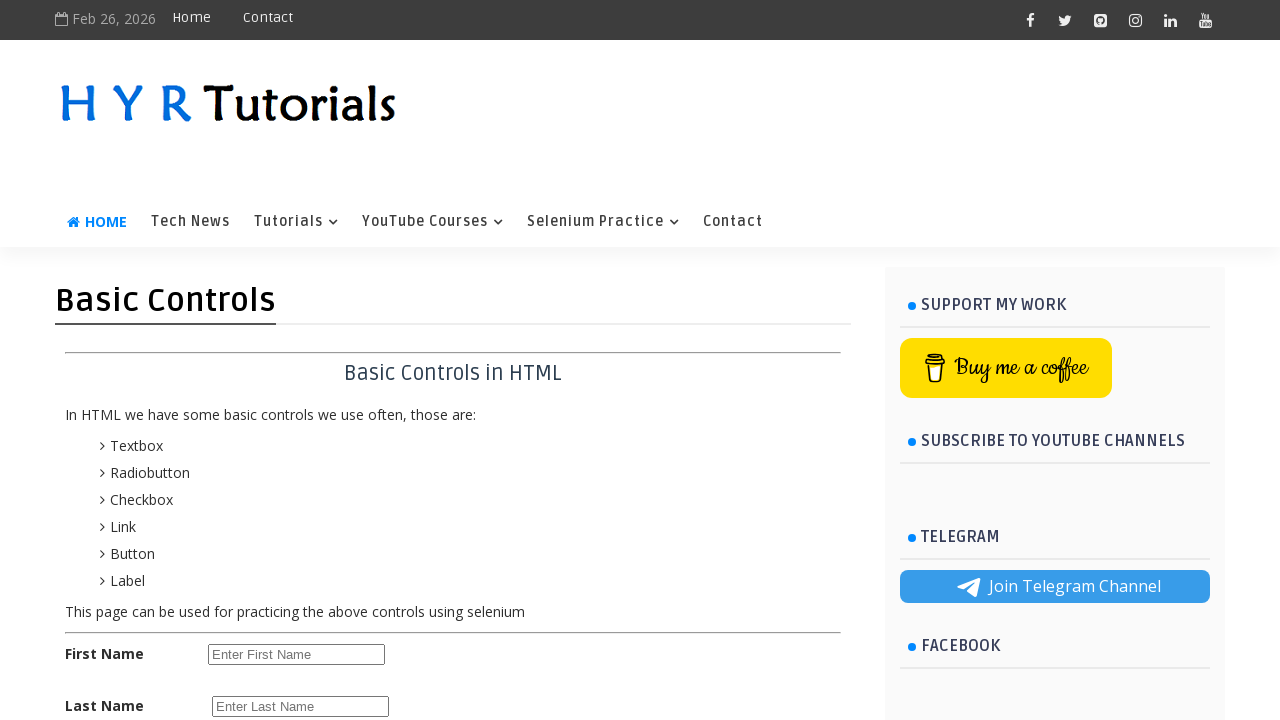

Scrolled horizontally by 2000 pixels
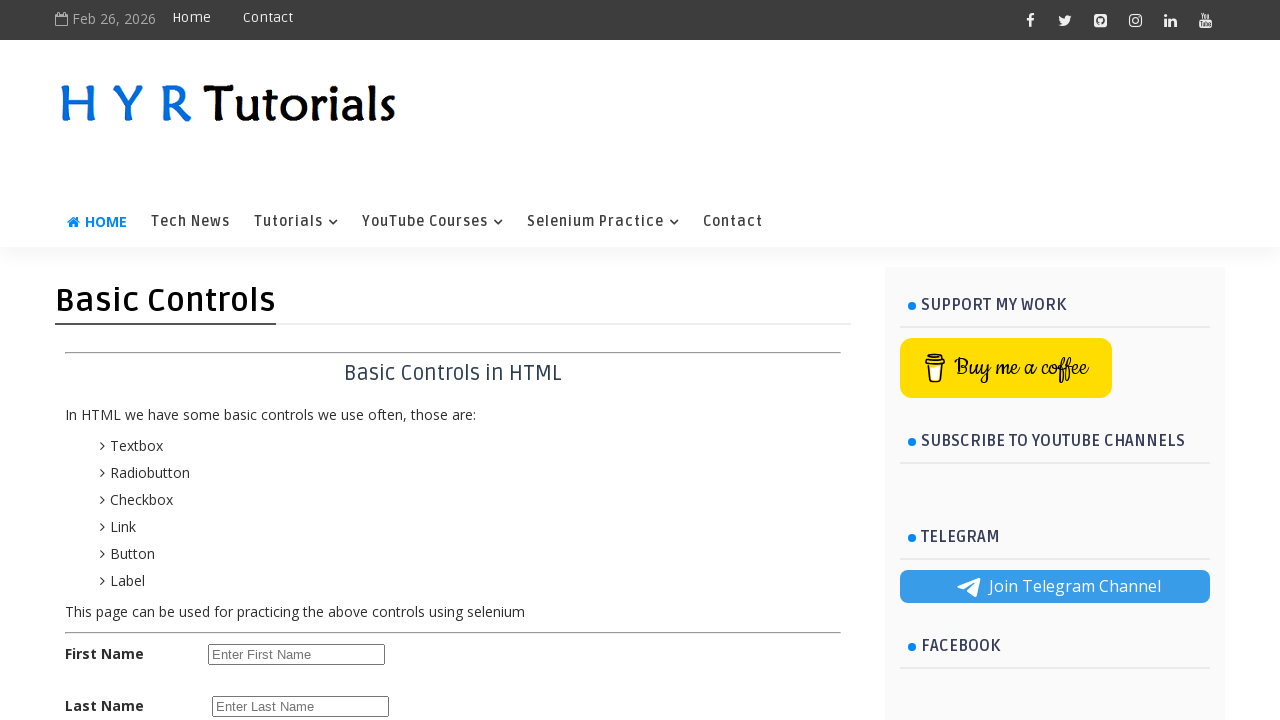

Waited 2 seconds for page to settle after horizontal scrolling
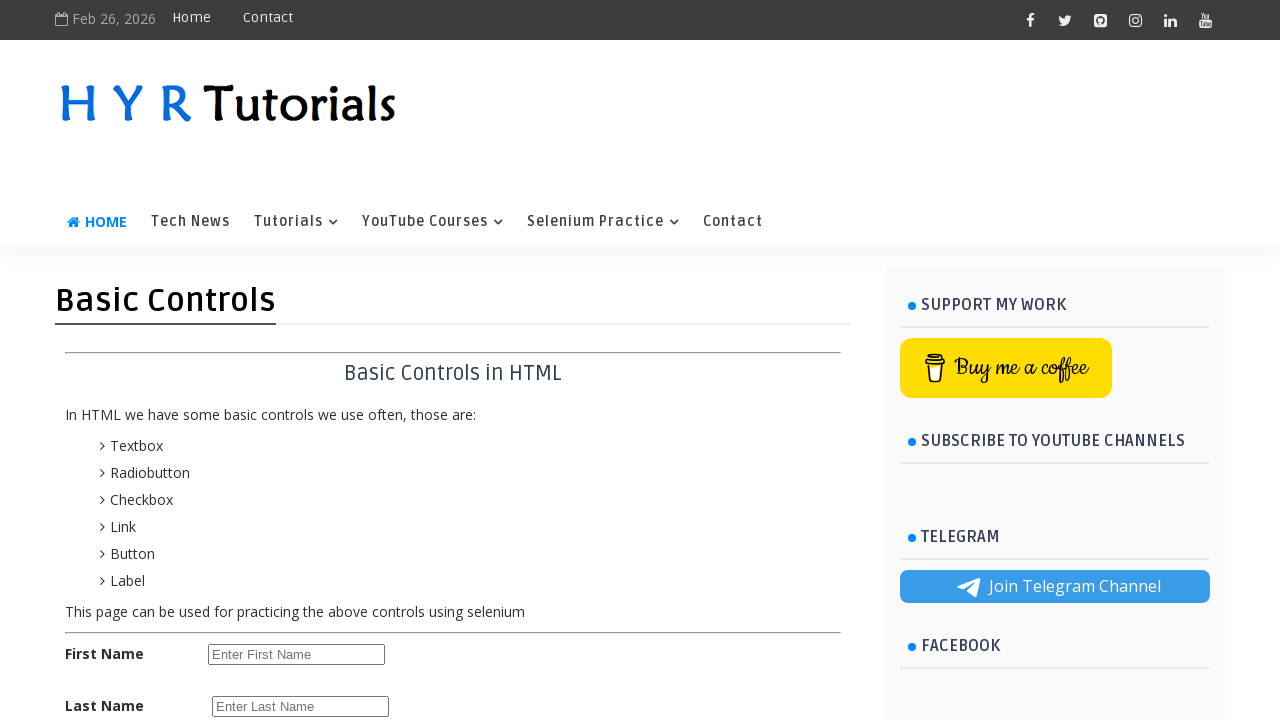

Scrolled vertically by 600 pixels
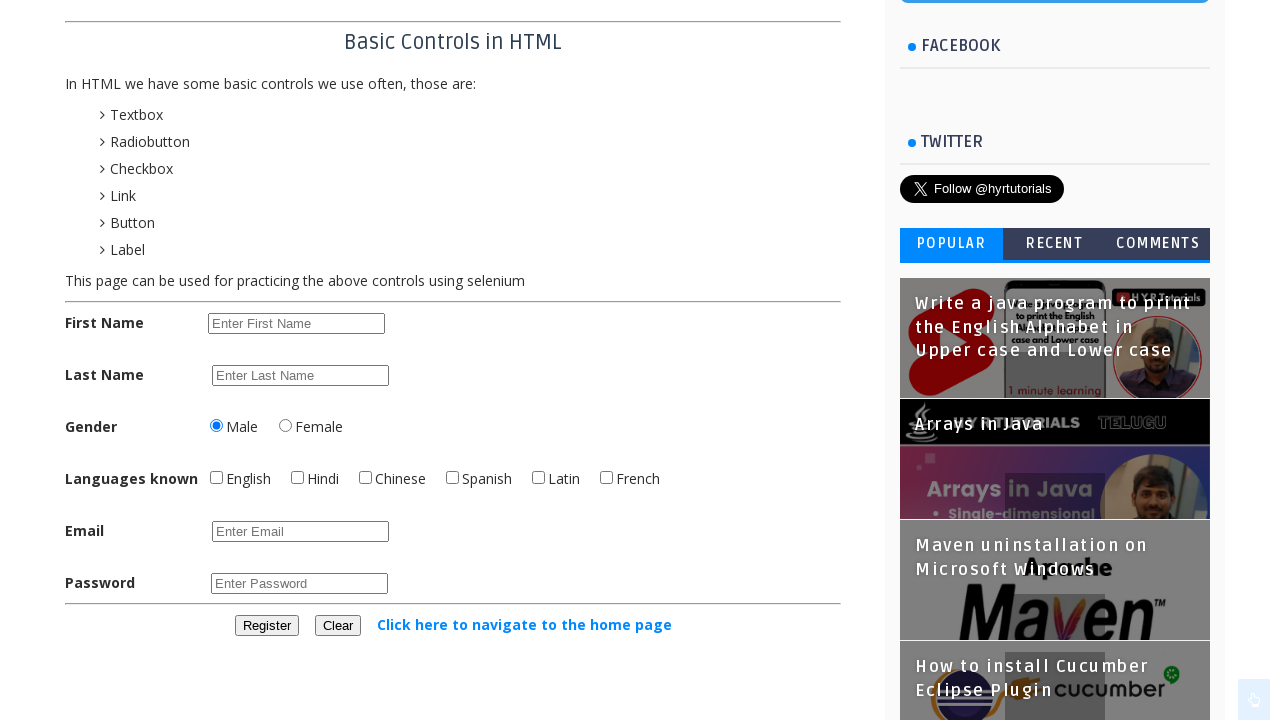

Waited 2 seconds for page to settle after vertical scrolling
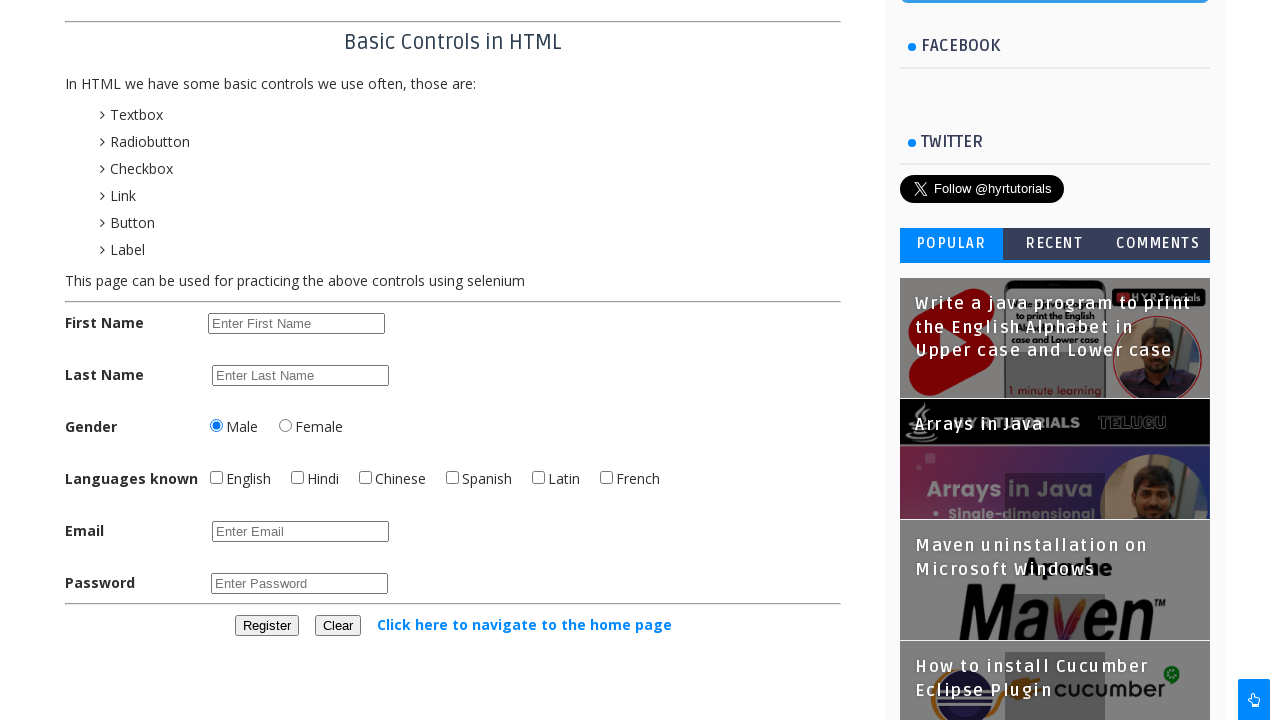

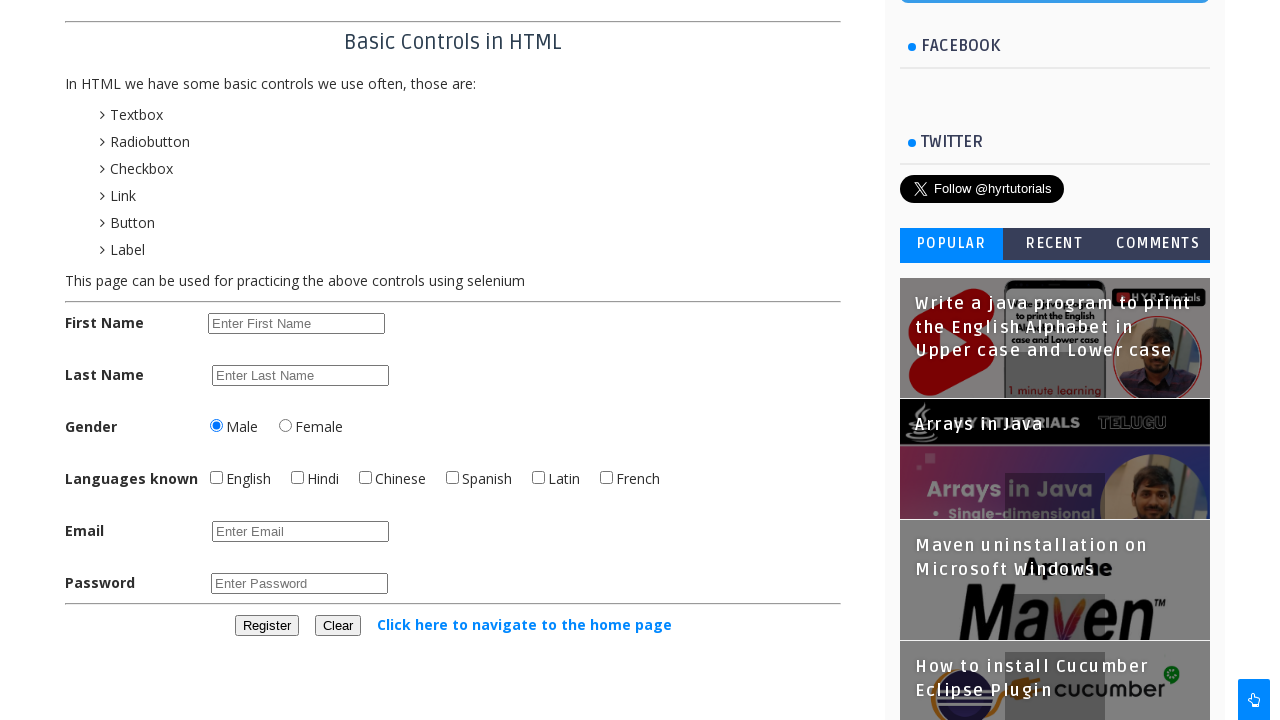